Searches for watches on AJIO e-commerce site and clicks on a specific watch product image

Starting URL: https://www.ajio.com

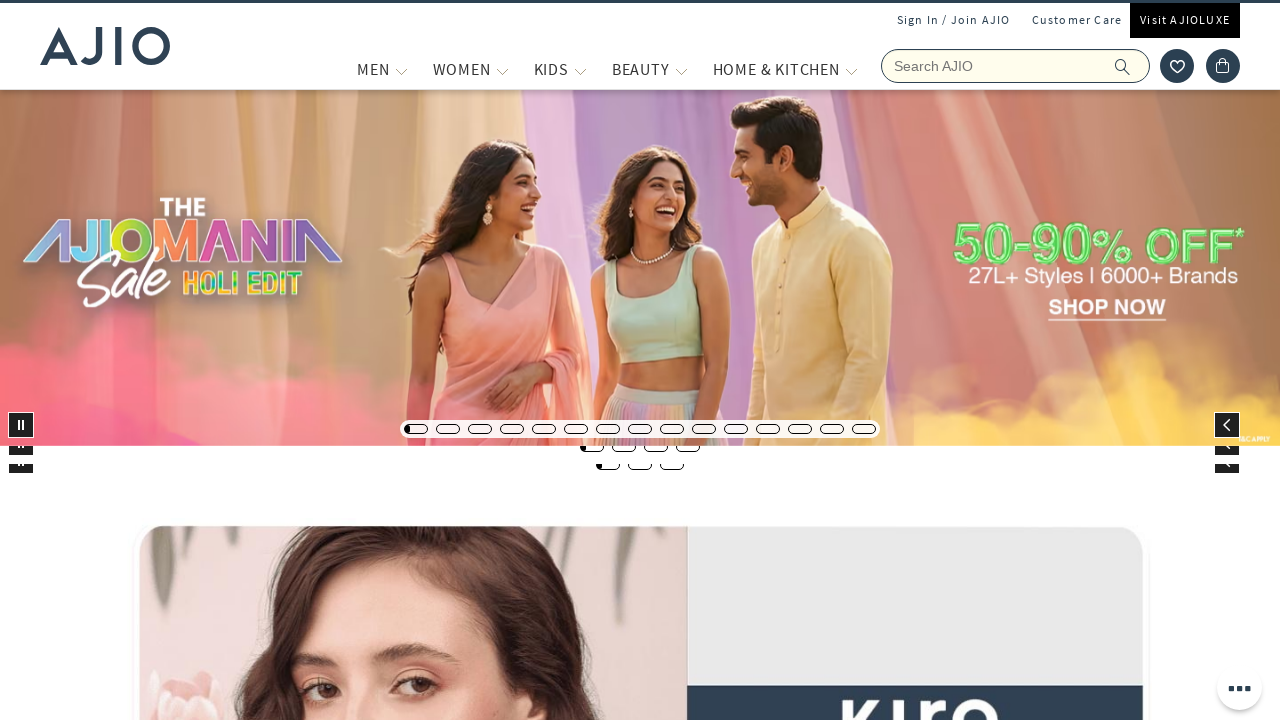

Filled search field with 'watches' on input[name='searchVal']
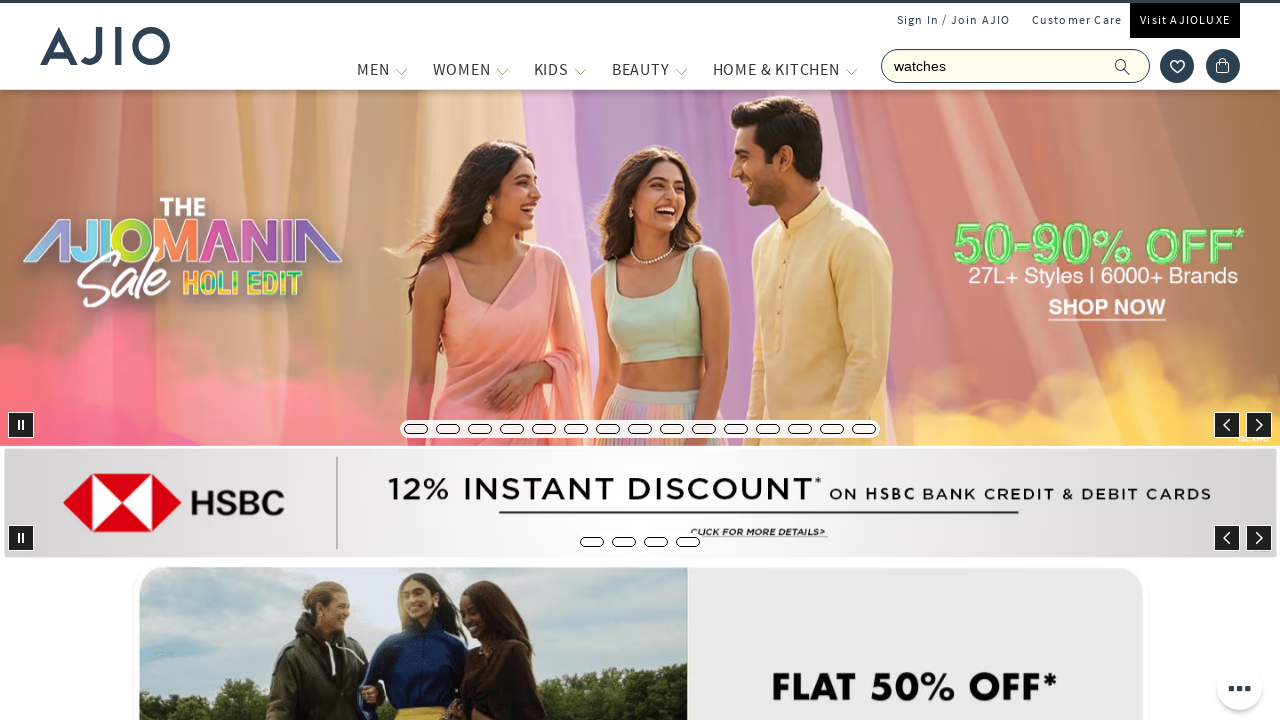

Clicked search button to search for watches at (1123, 66) on .ic-search
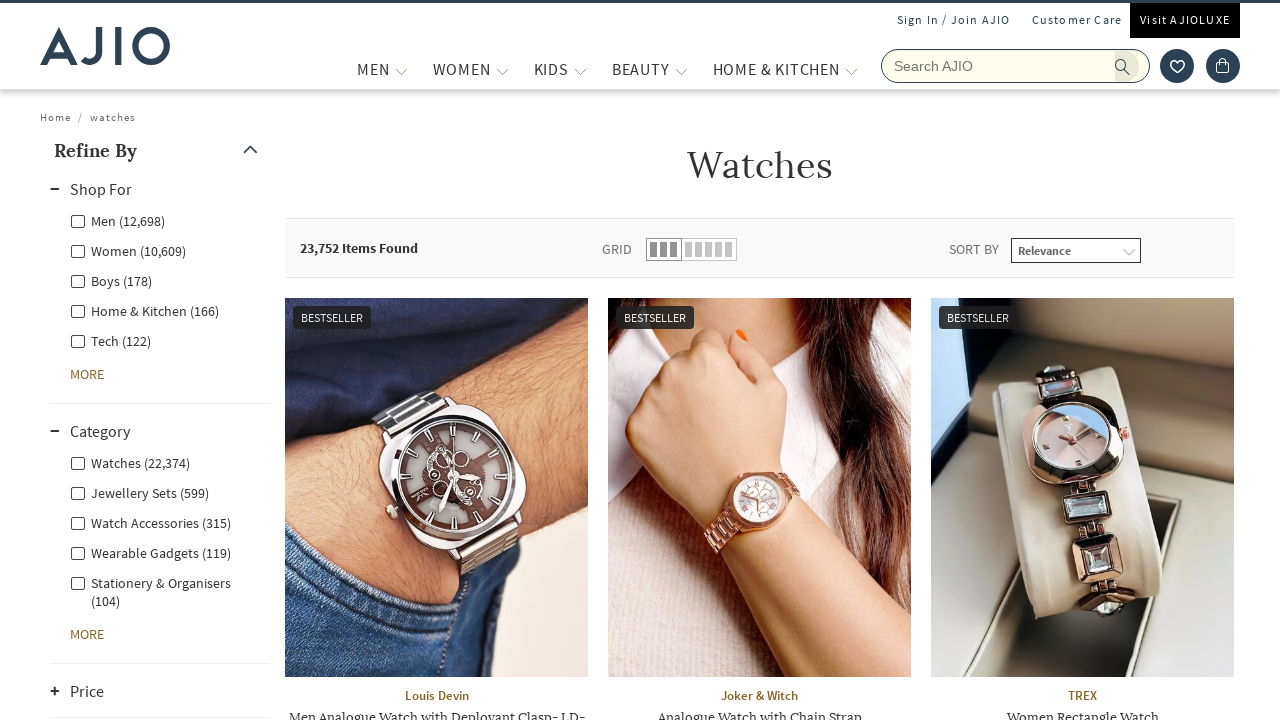

Search results loaded and watch product images became visible
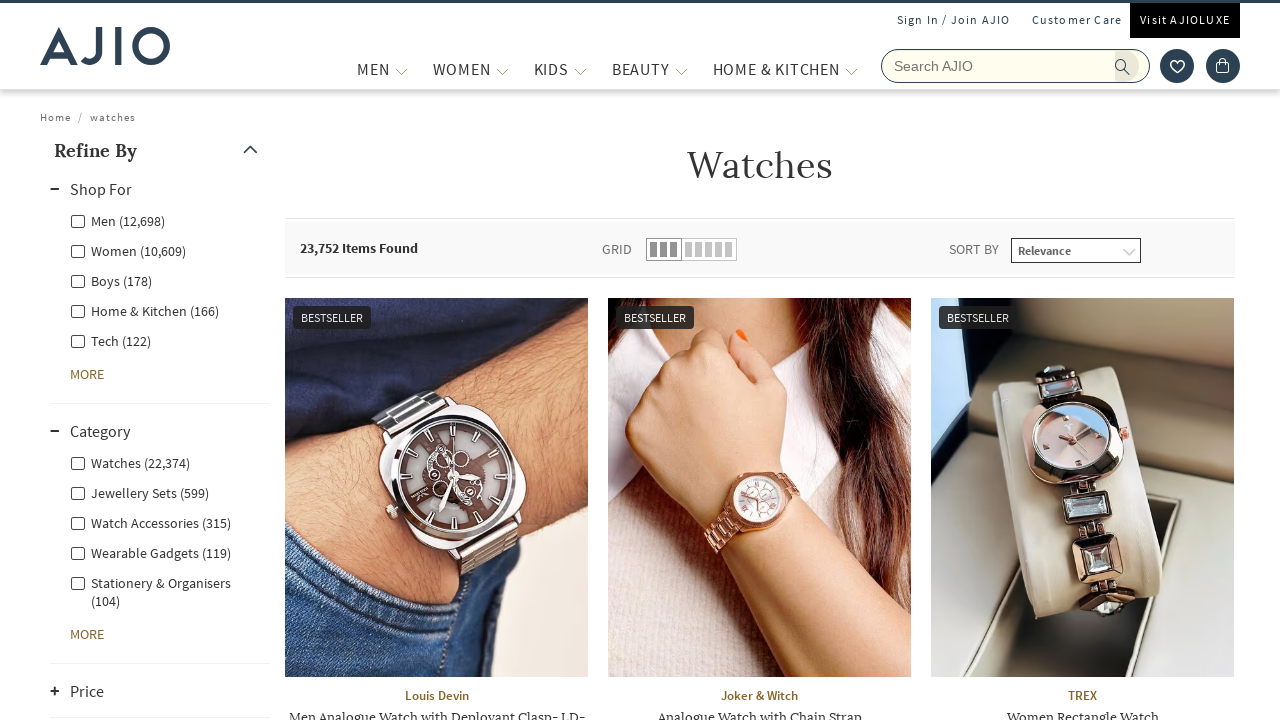

Clicked on the first watch product image at (436, 487) on img[alt*='Watch'] >> nth=0
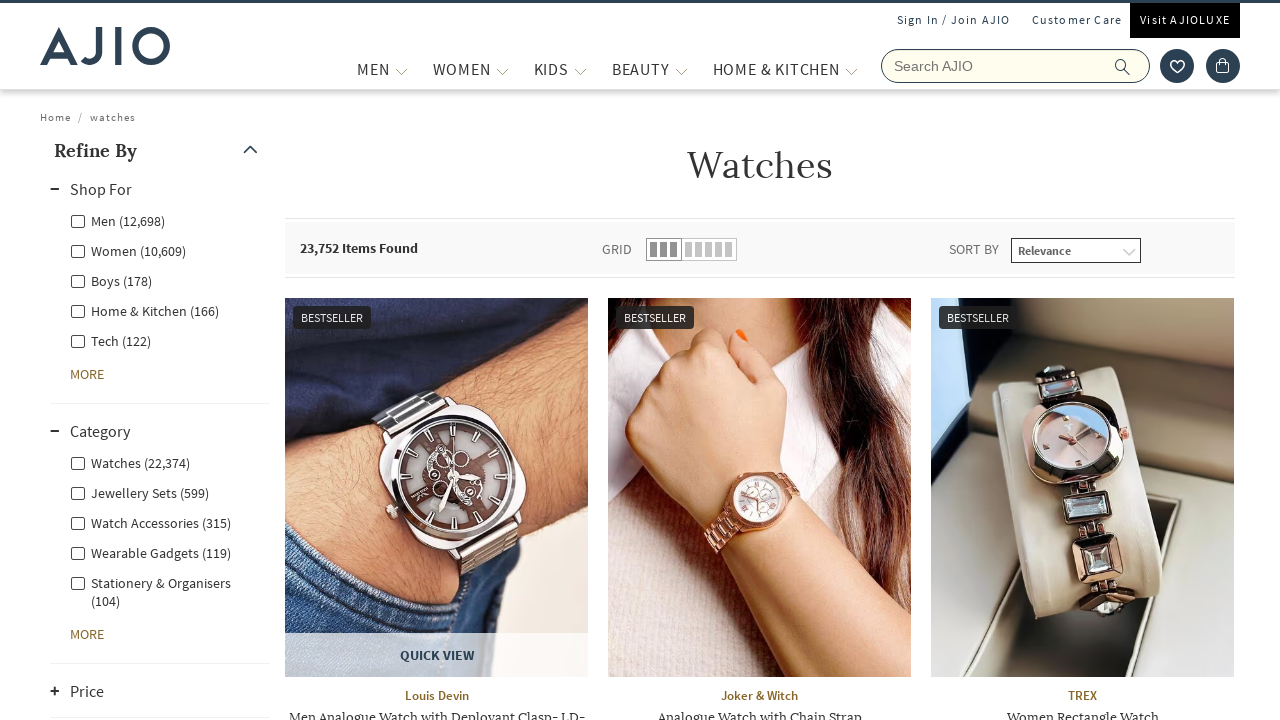

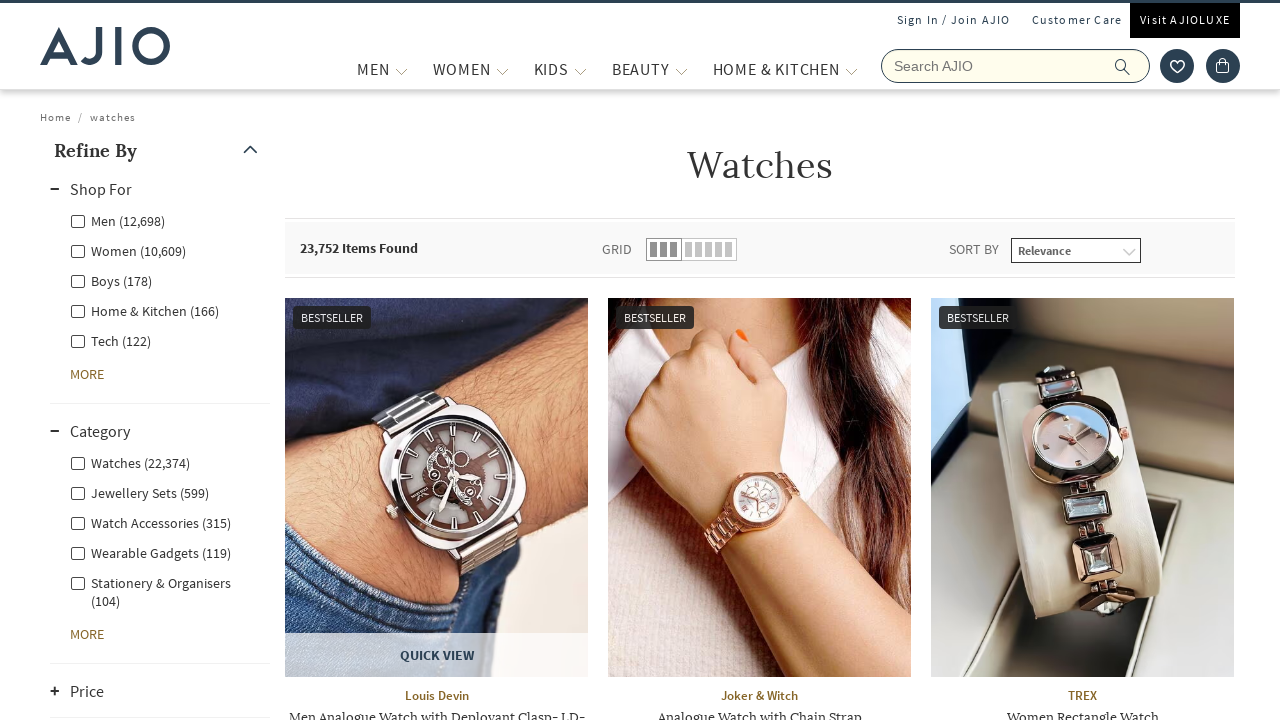